Navigates to the Rahul Shetty Academy Automation Practice page and maximizes the browser window. The original script takes a screenshot, but that functionality is removed as it's not a core browser automation action.

Starting URL: https://rahulshettyacademy.com/AutomationPractice/

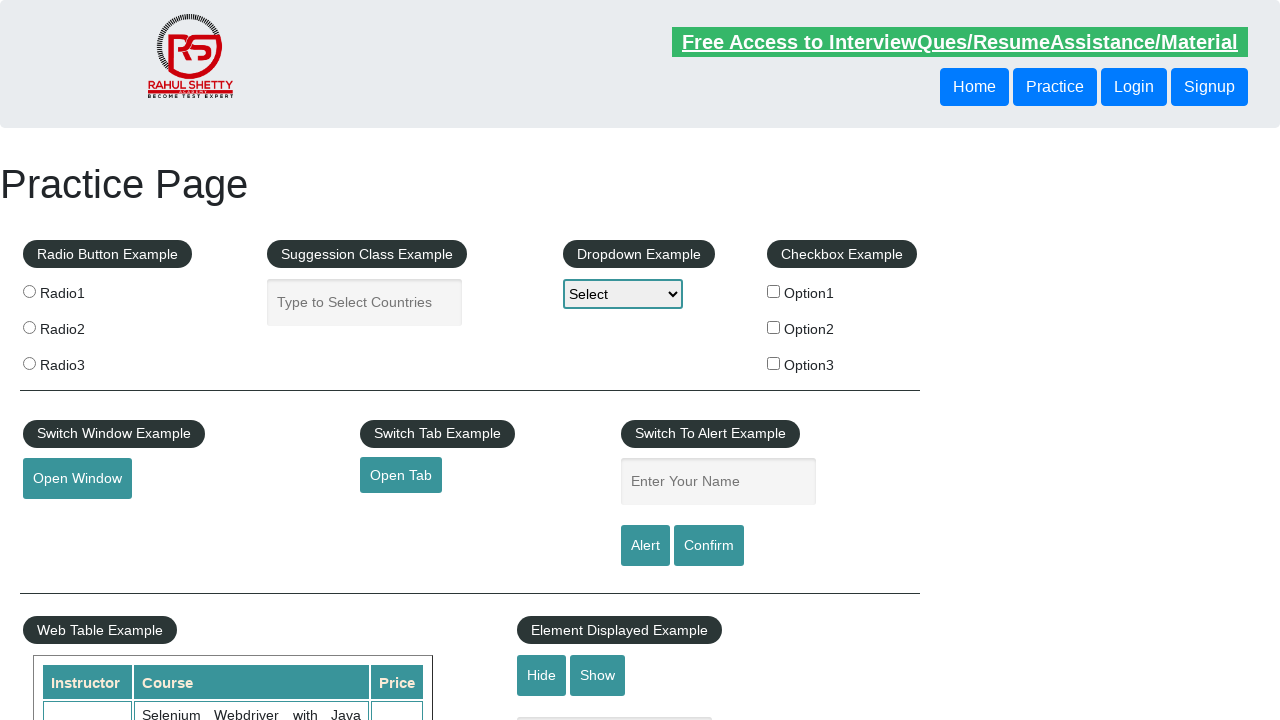

Waited for page to reach domcontentloaded state
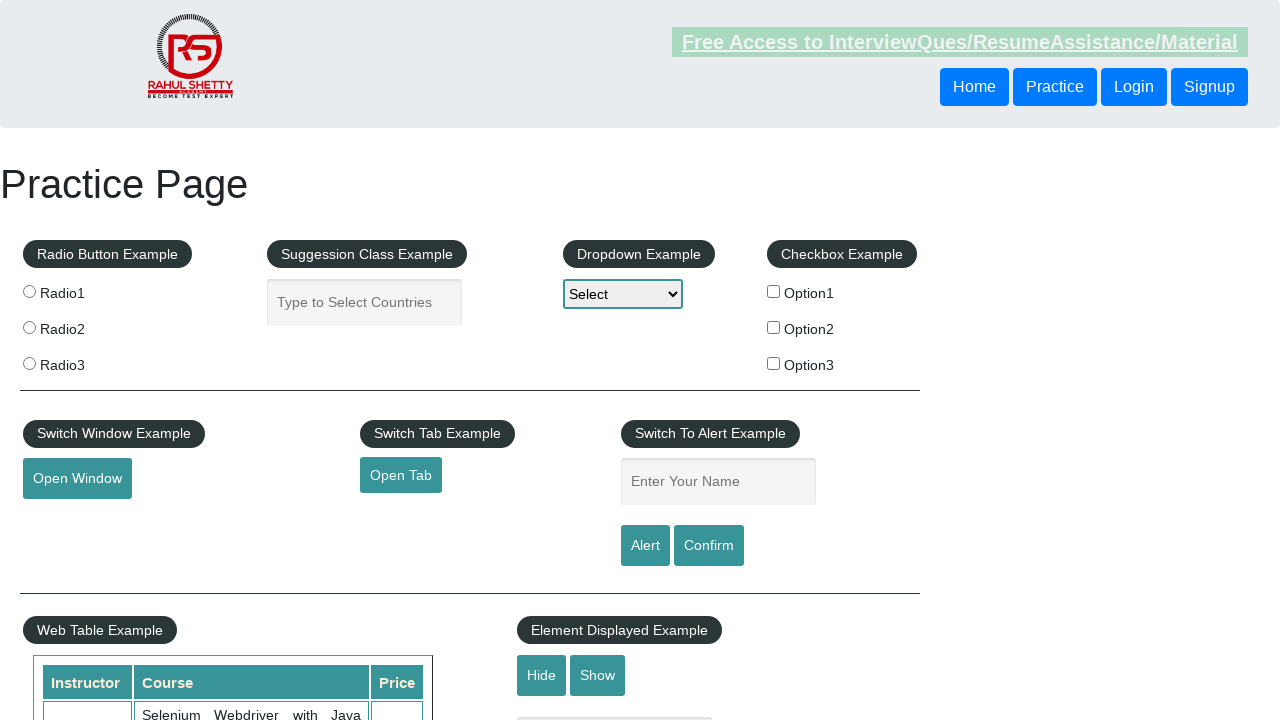

Verified body element is present on page
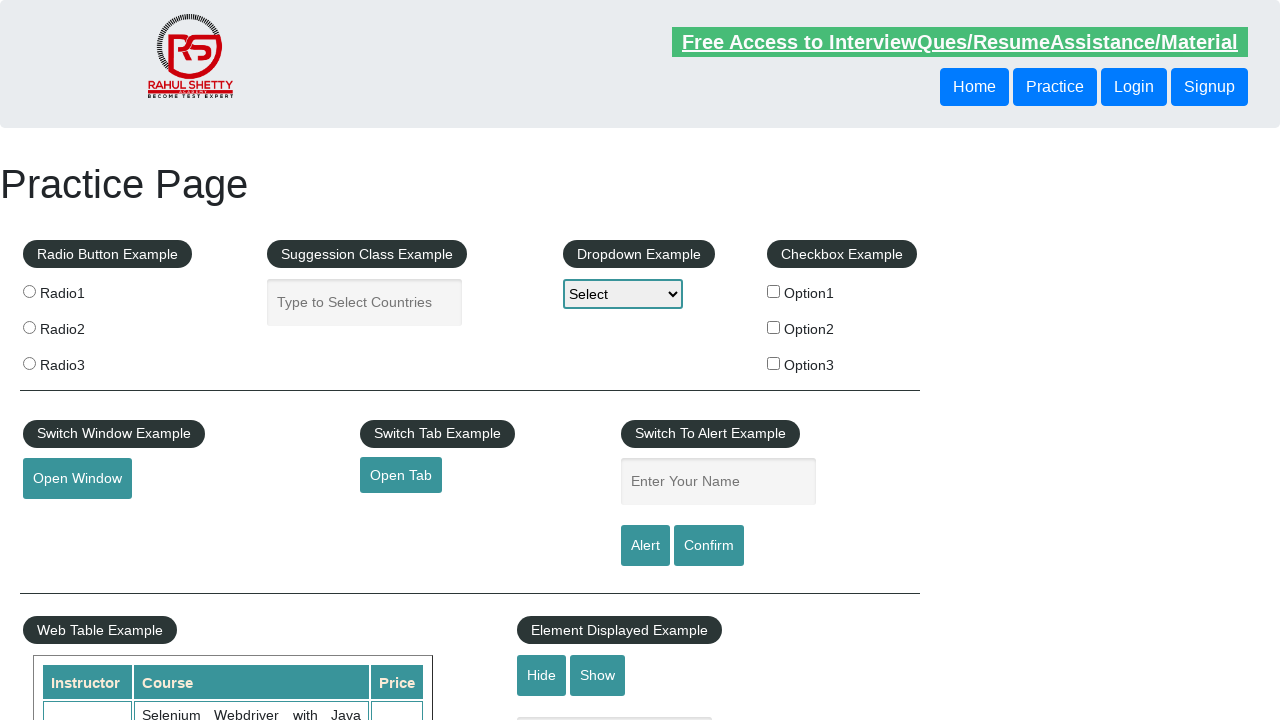

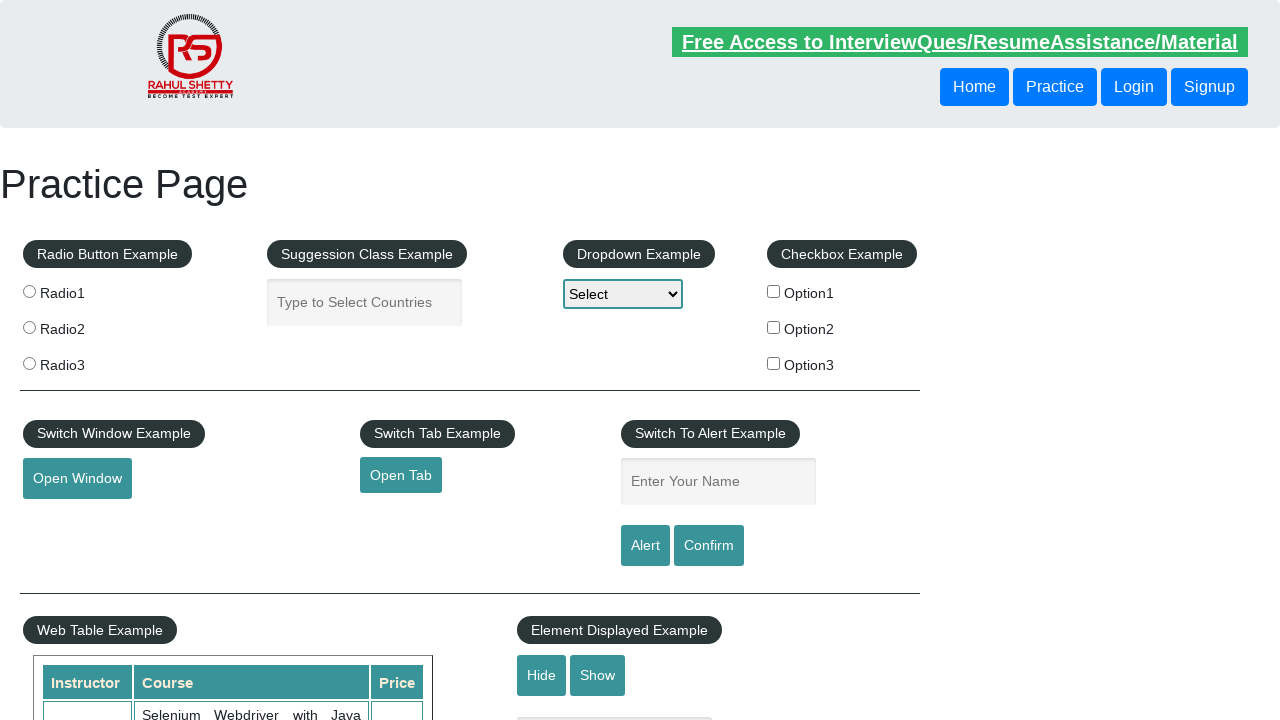